Runs the JetStream browser benchmark by clicking the start button and waiting for the benchmark to complete, verifying that results are displayed.

Starting URL: https://browserbench.org/JetStream/index.html

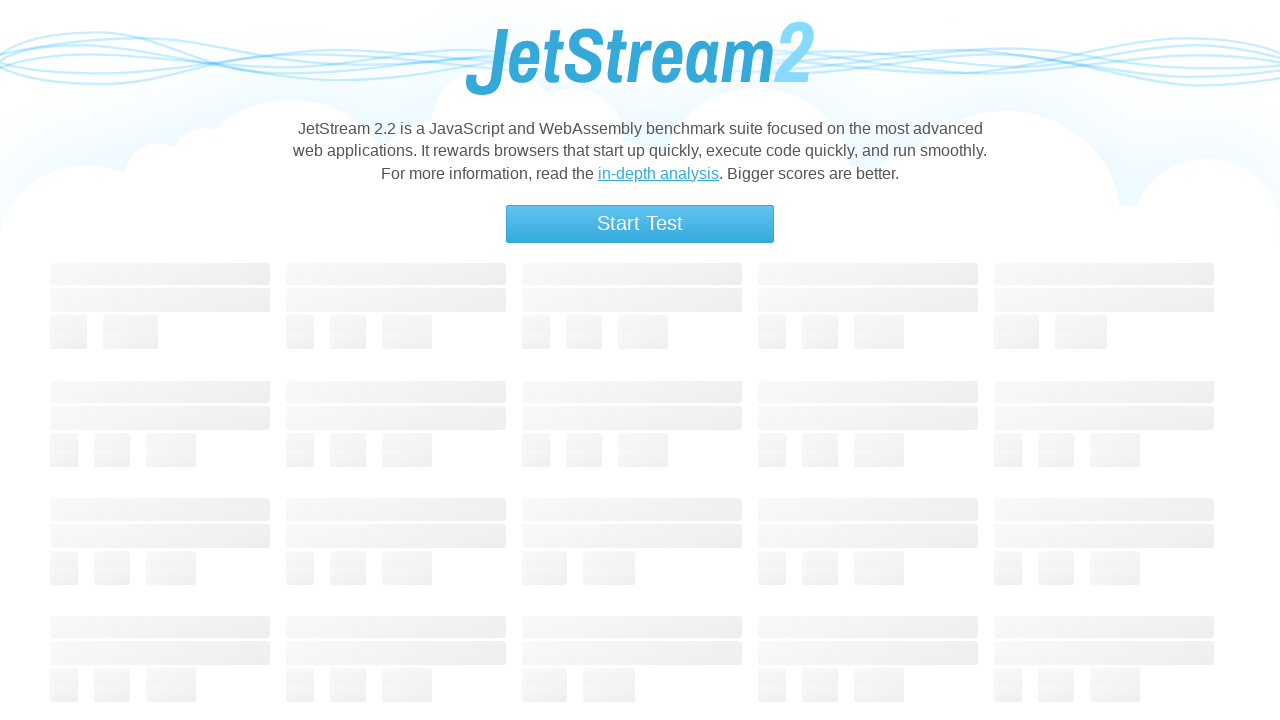

Waited for start button to be visible
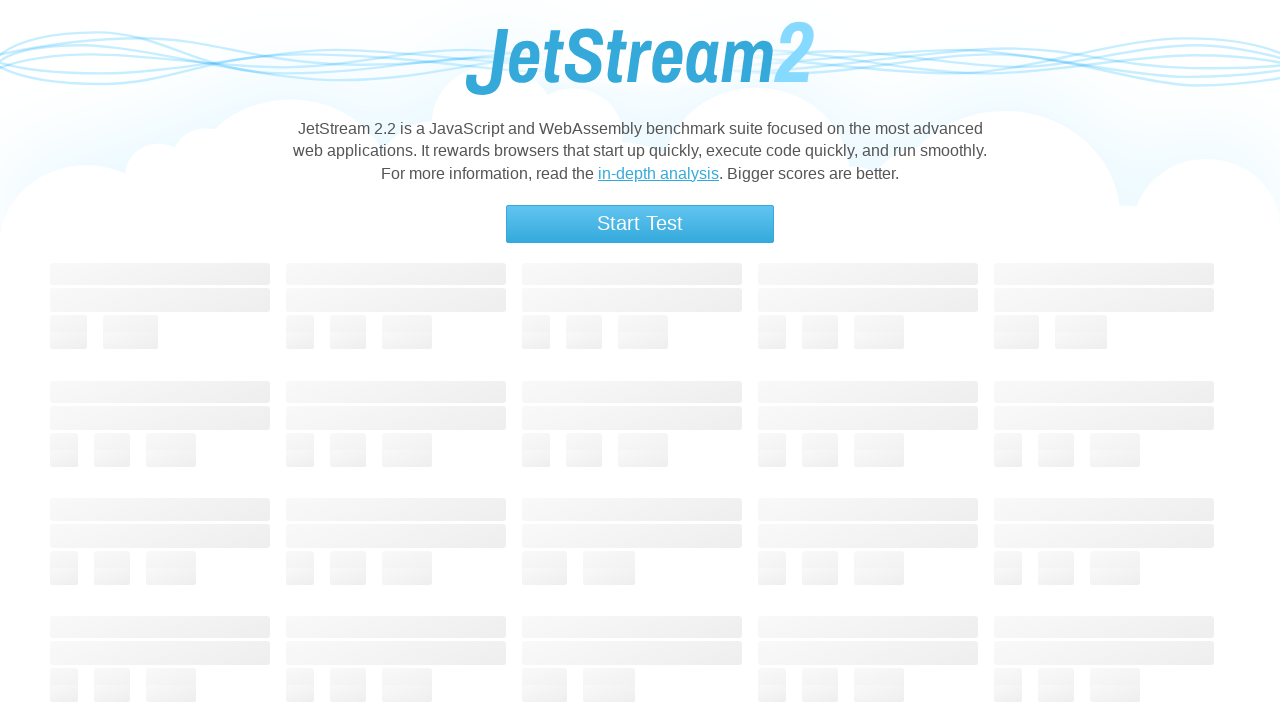

Clicked the start button to begin JetStream benchmark at (640, 224) on .button
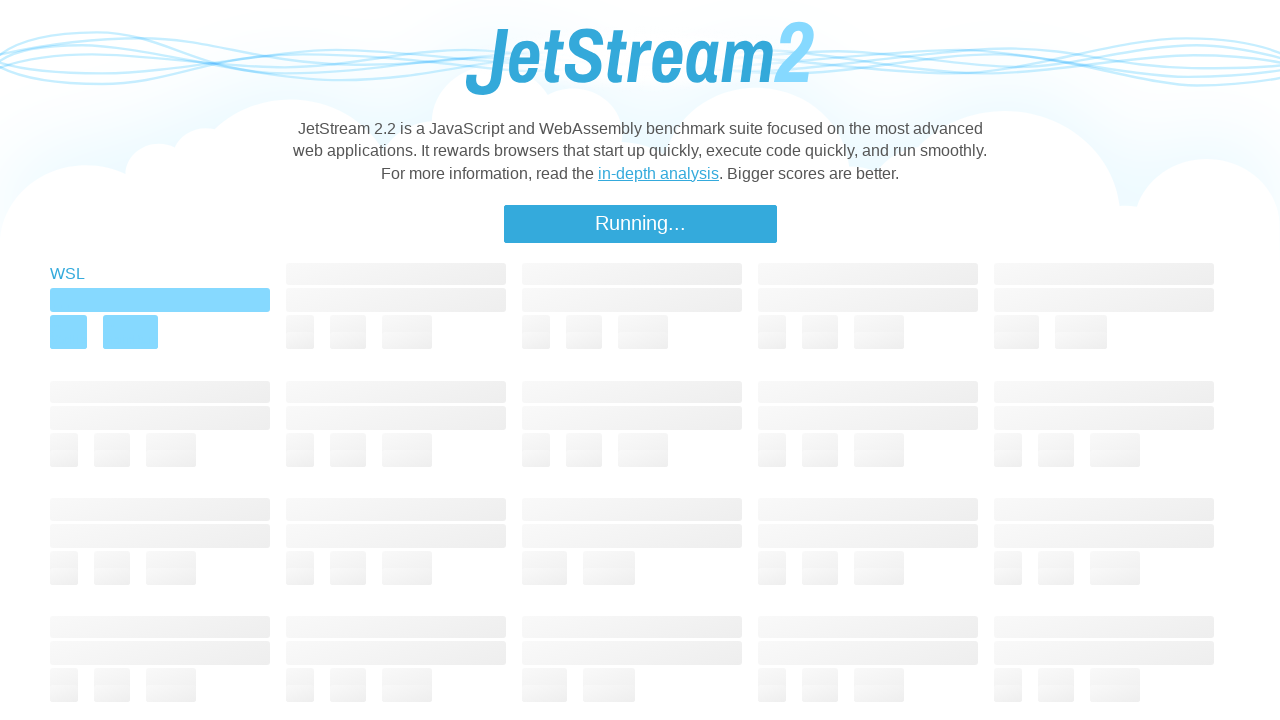

Benchmark completed - done indicator appeared
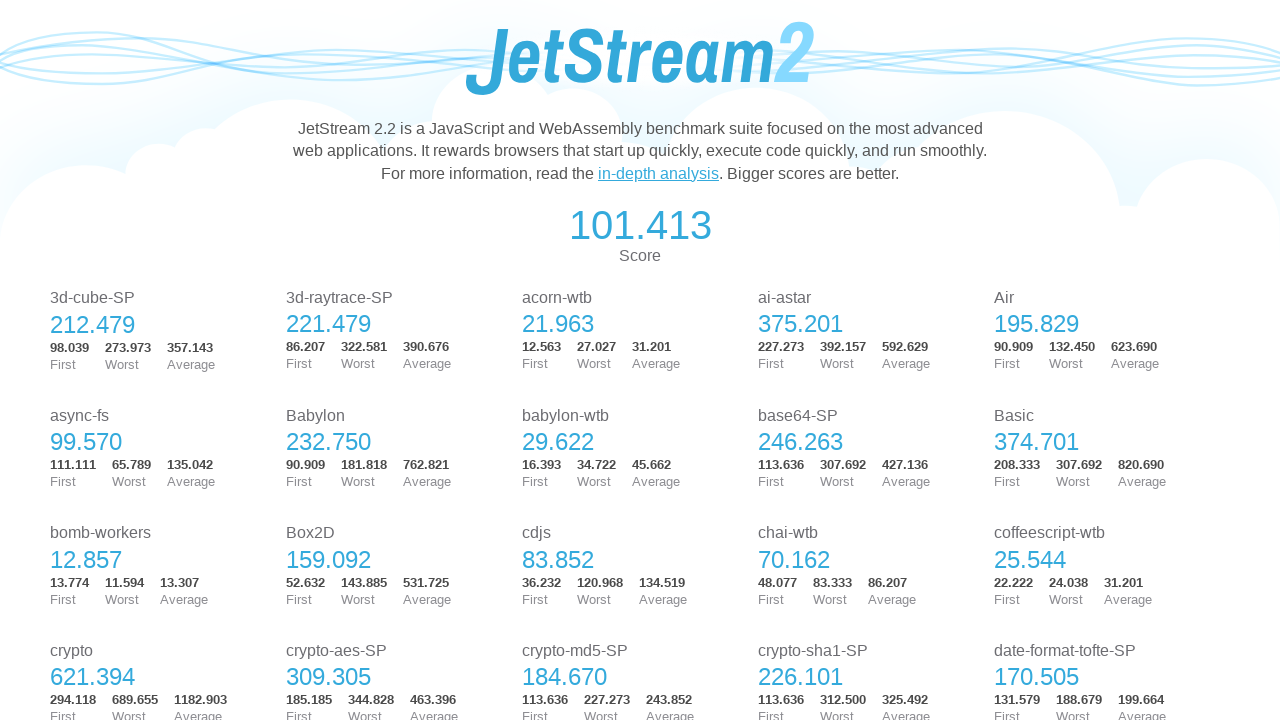

Result summary element loaded
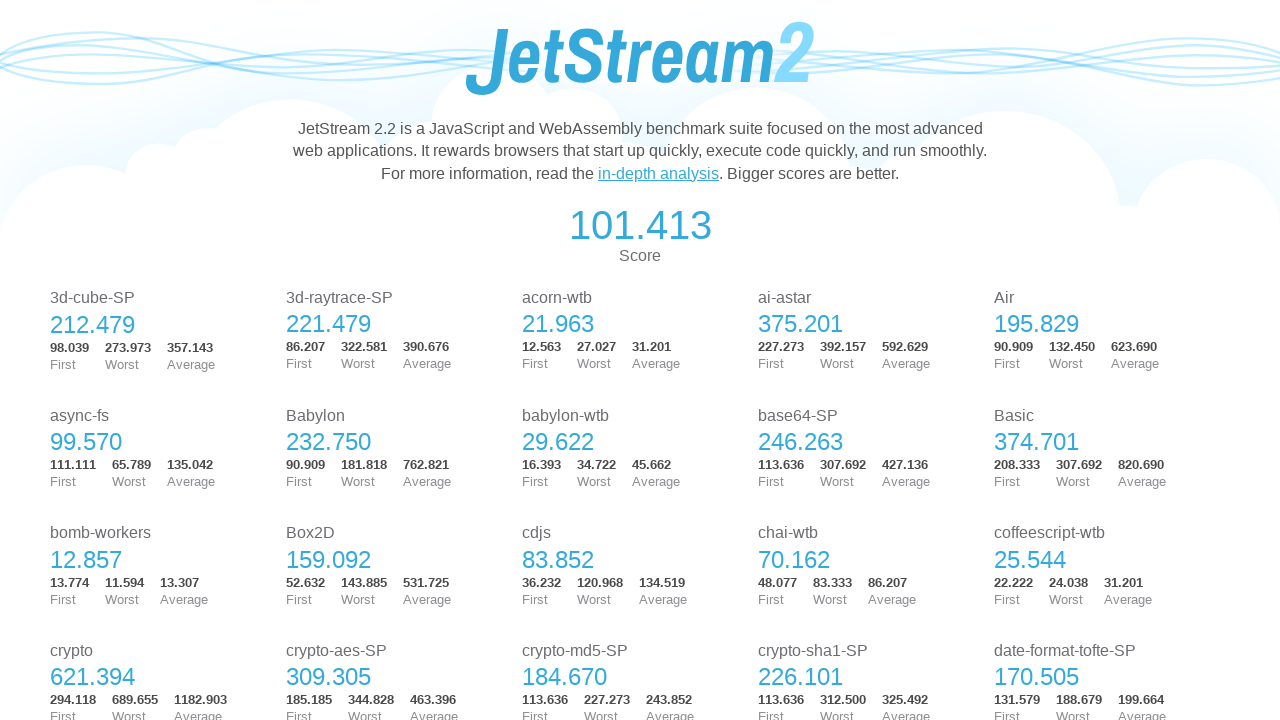

Results displayed - benchmark test complete
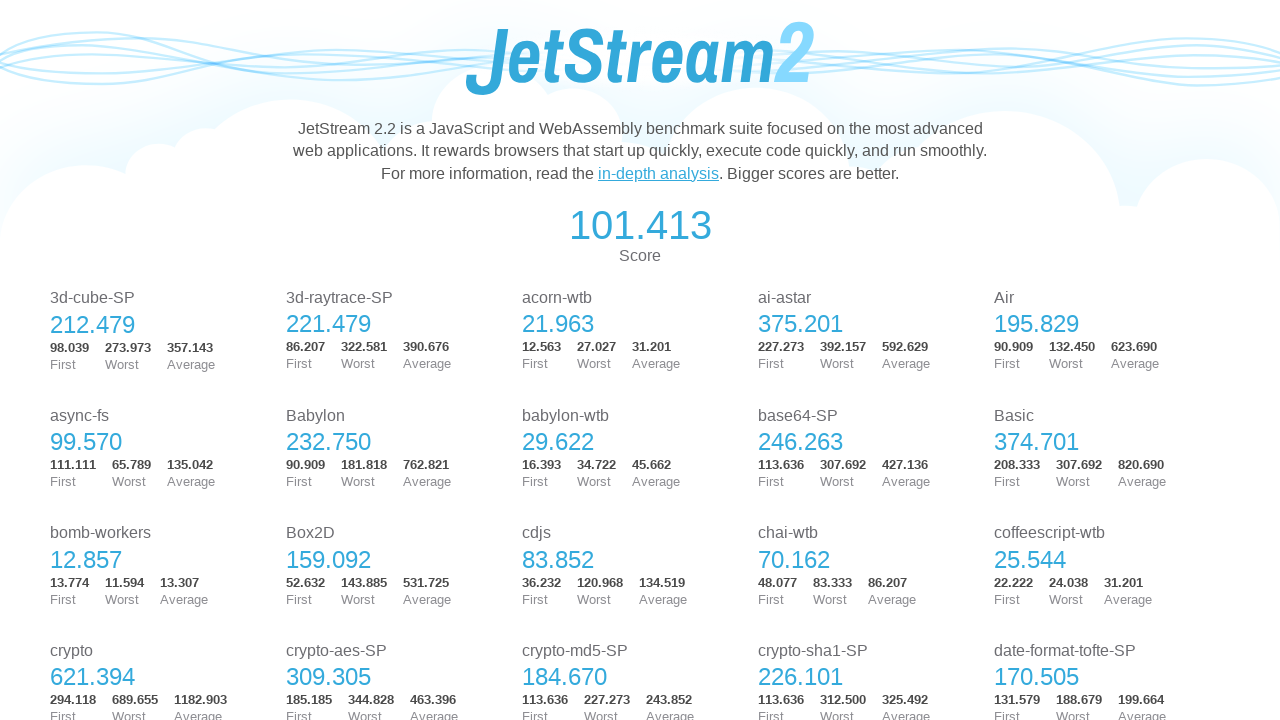

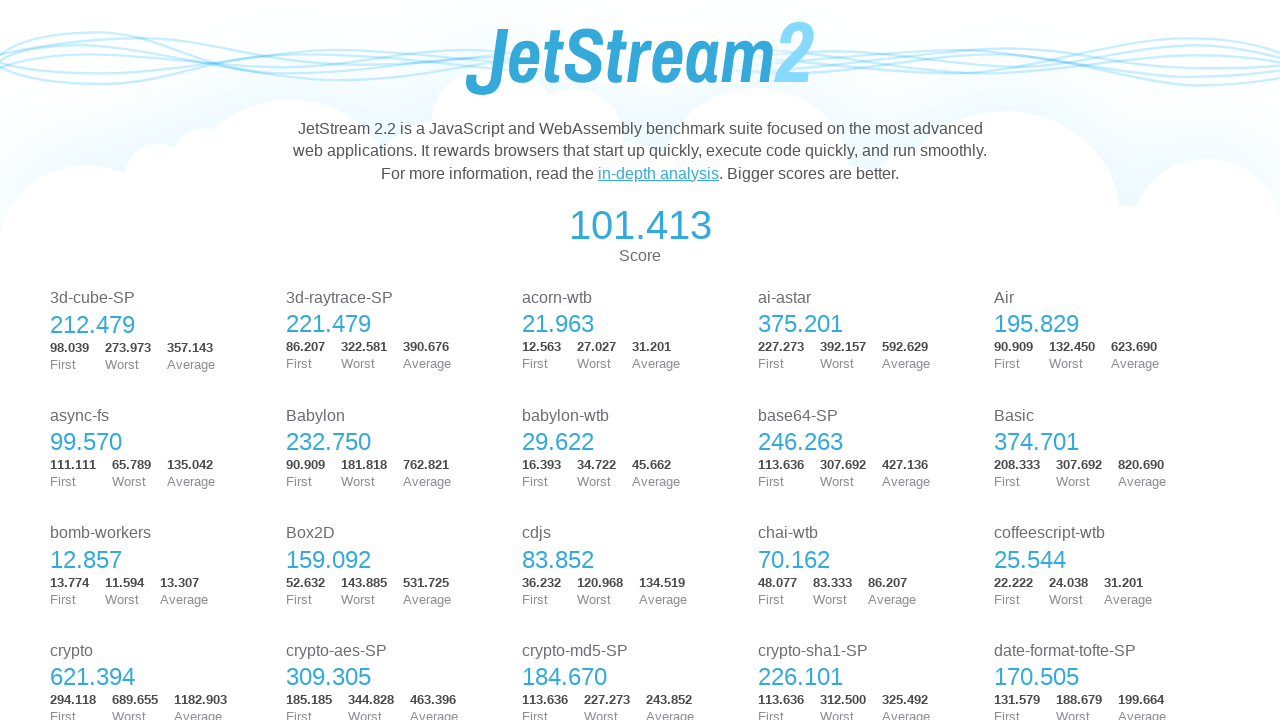